Navigates to Nike's new men's shoes page and scrolls down multiple times to trigger lazy loading of product cards, then verifies products are displayed.

Starting URL: https://www.nike.com/id/w/new-mens-shoes-3n82yznik1zy7ok

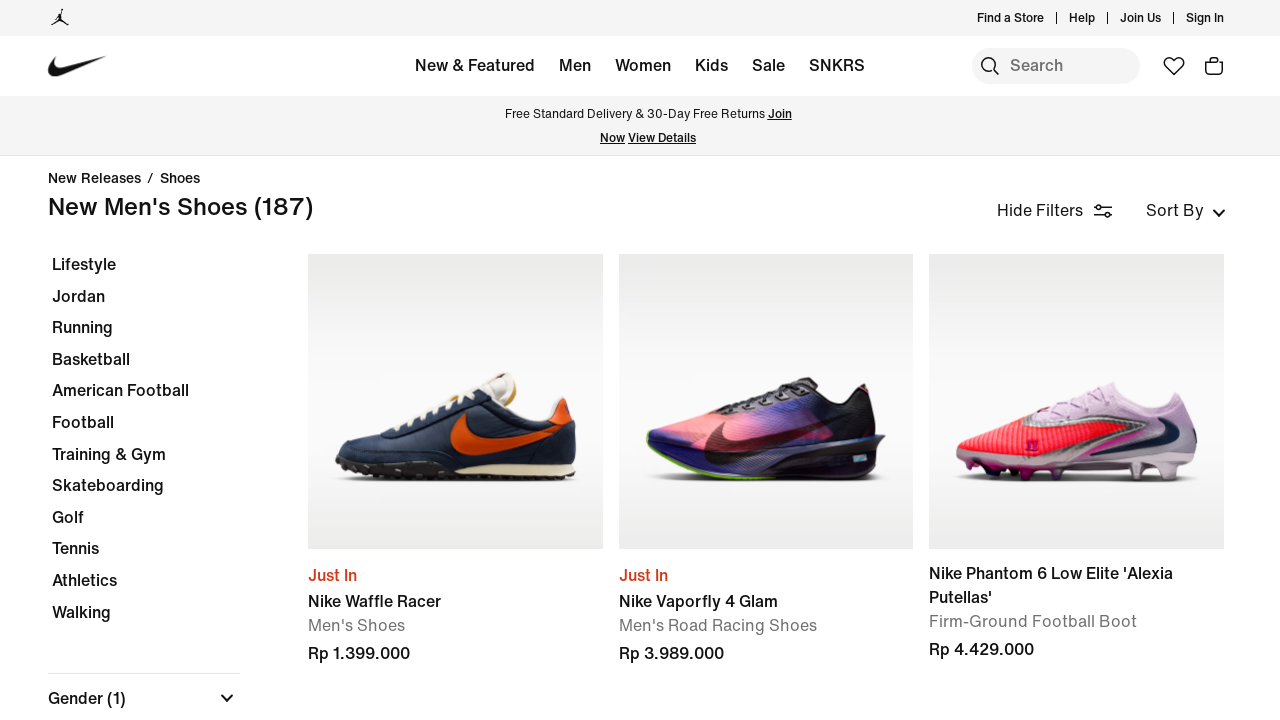

Waited for product grid to load
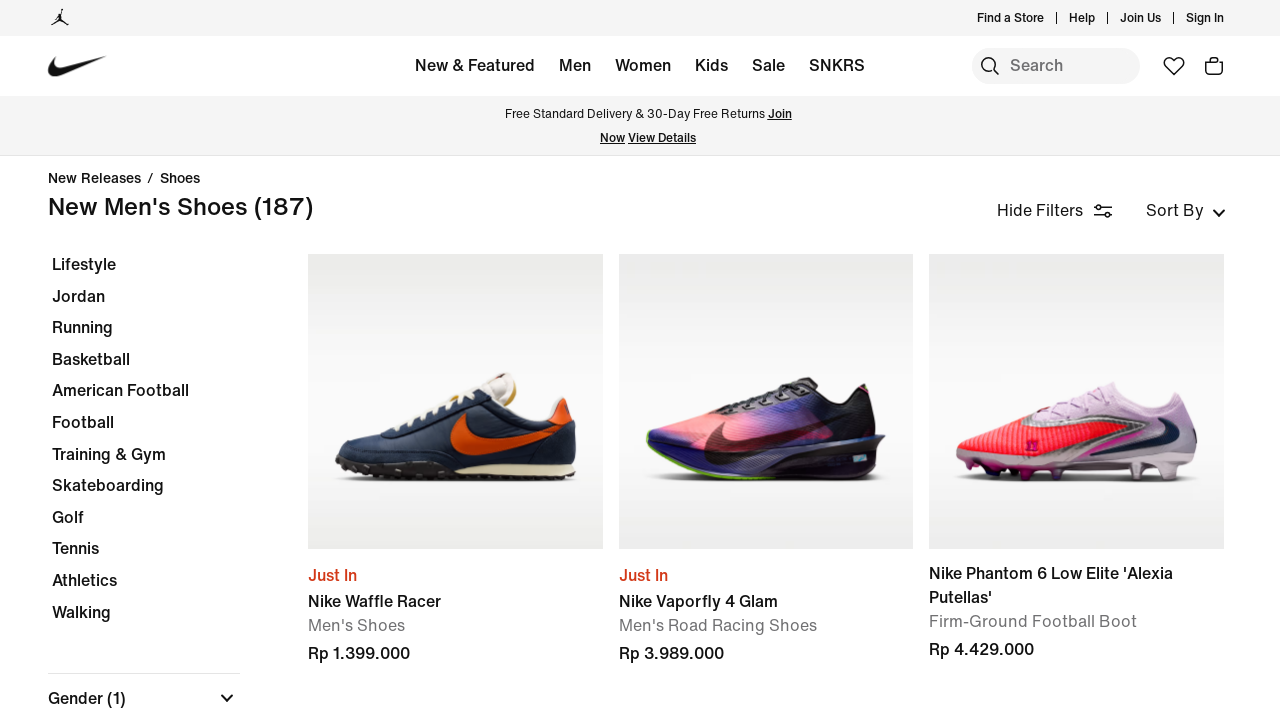

Pressed End key to scroll down (iteration 1/5)
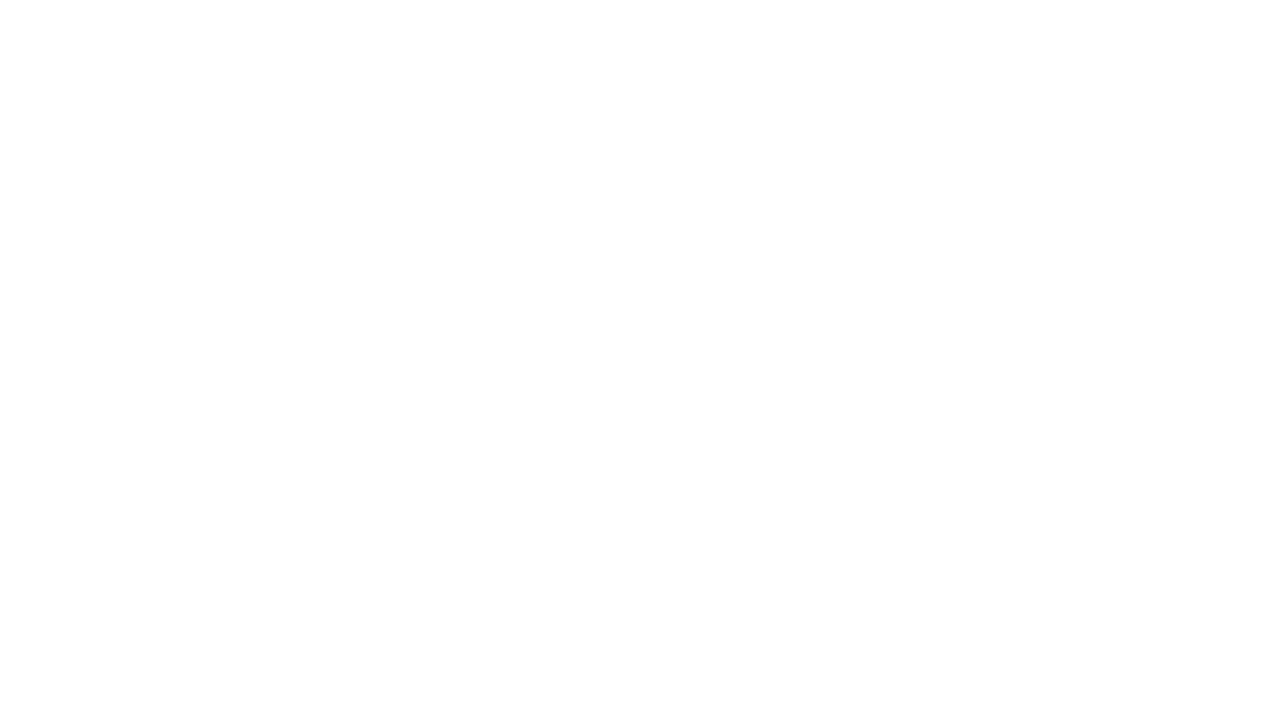

Waited 3 seconds for lazy-loaded products to render (iteration 1/5)
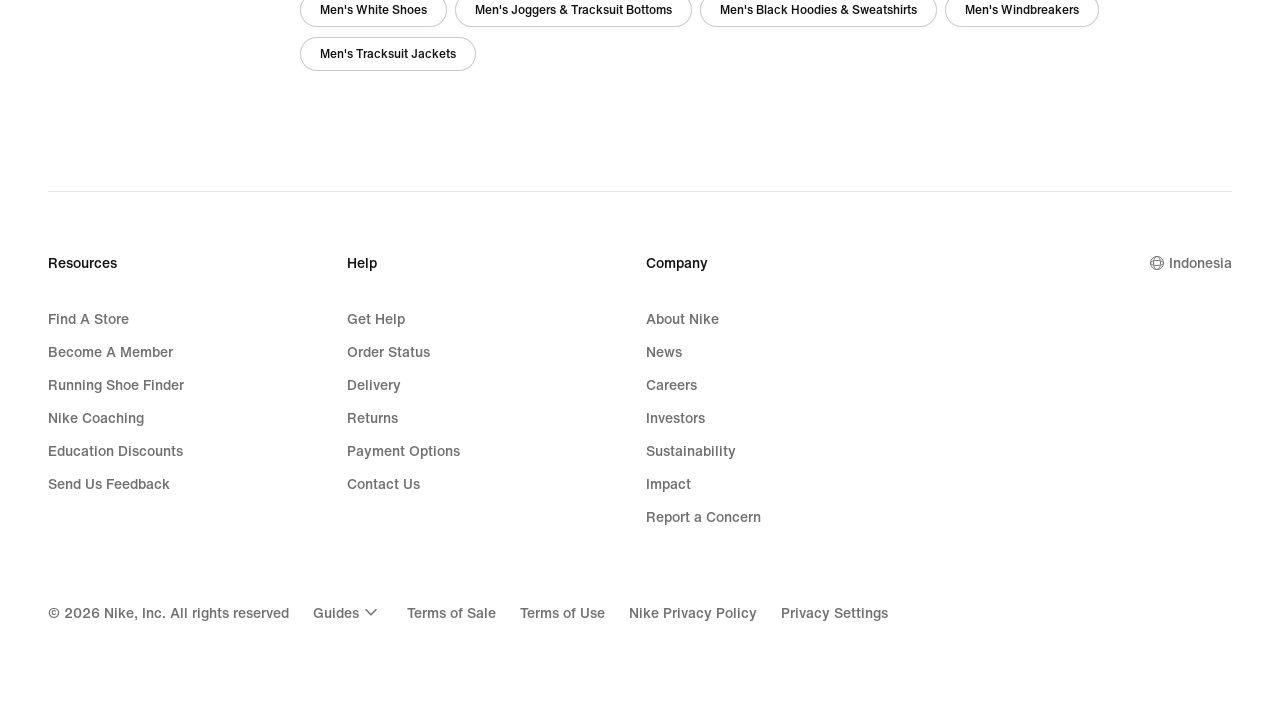

Pressed End key to scroll down (iteration 2/5)
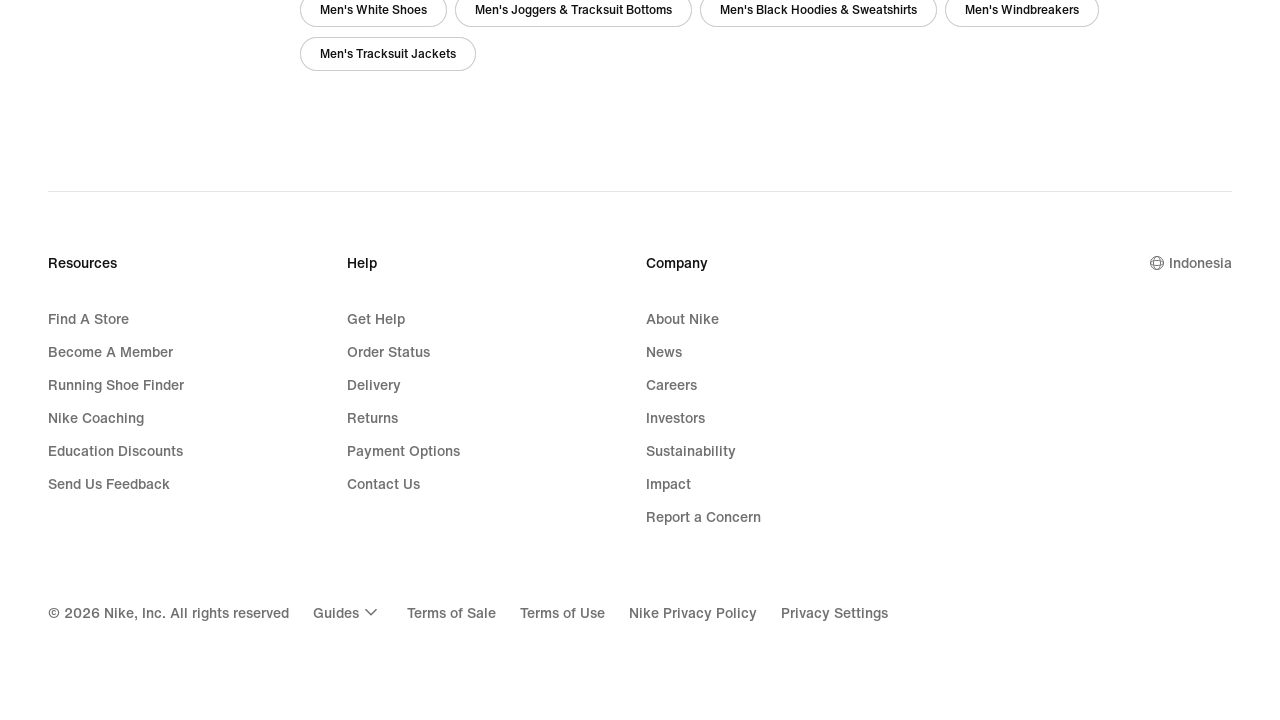

Waited 3 seconds for lazy-loaded products to render (iteration 2/5)
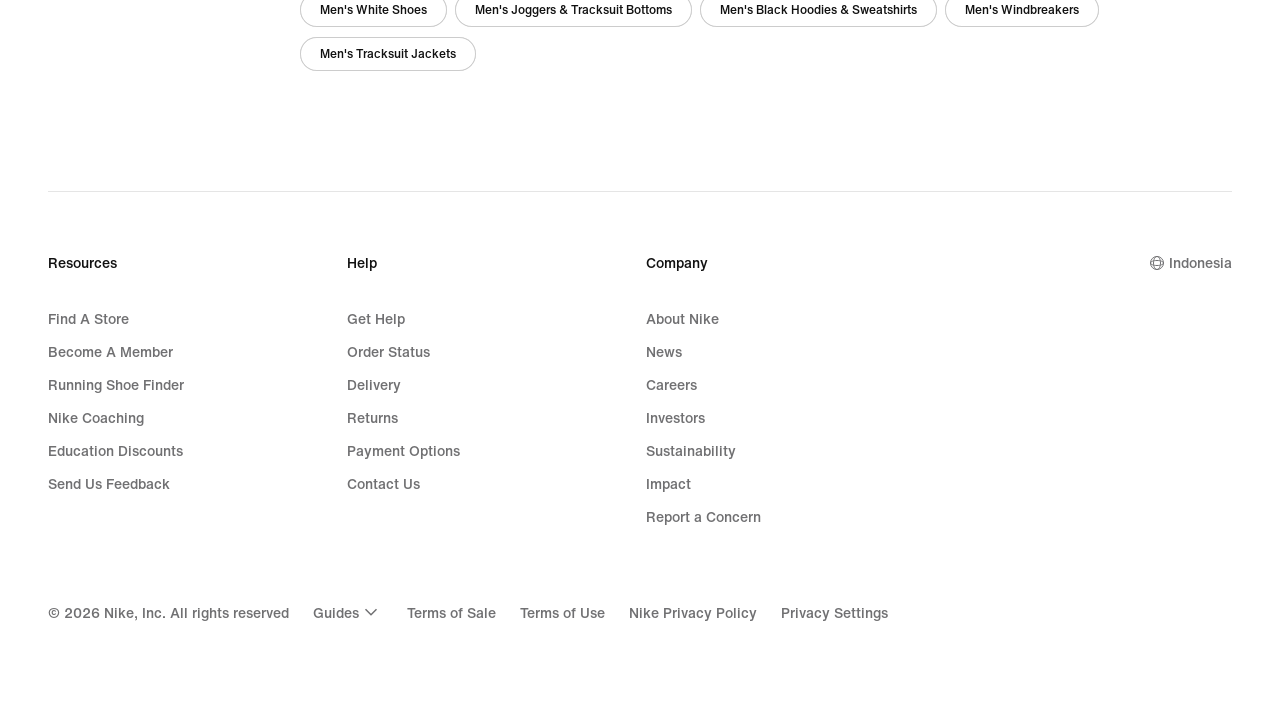

Pressed End key to scroll down (iteration 3/5)
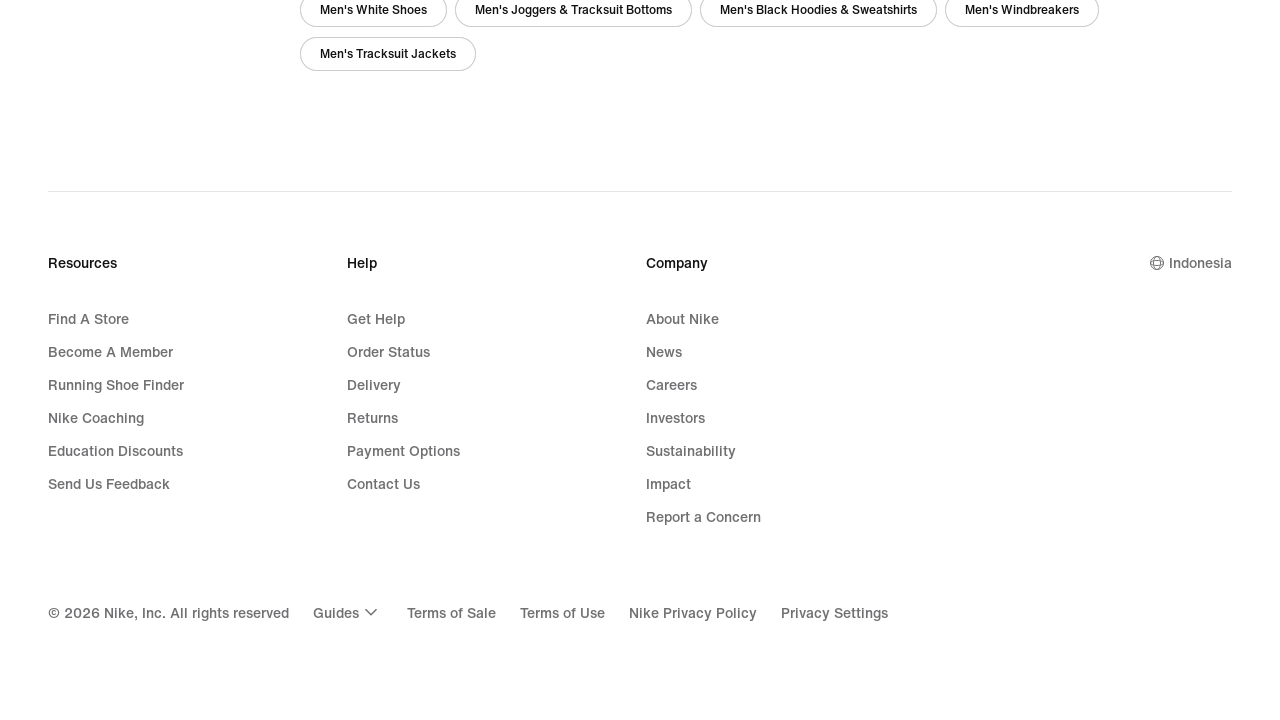

Waited 3 seconds for lazy-loaded products to render (iteration 3/5)
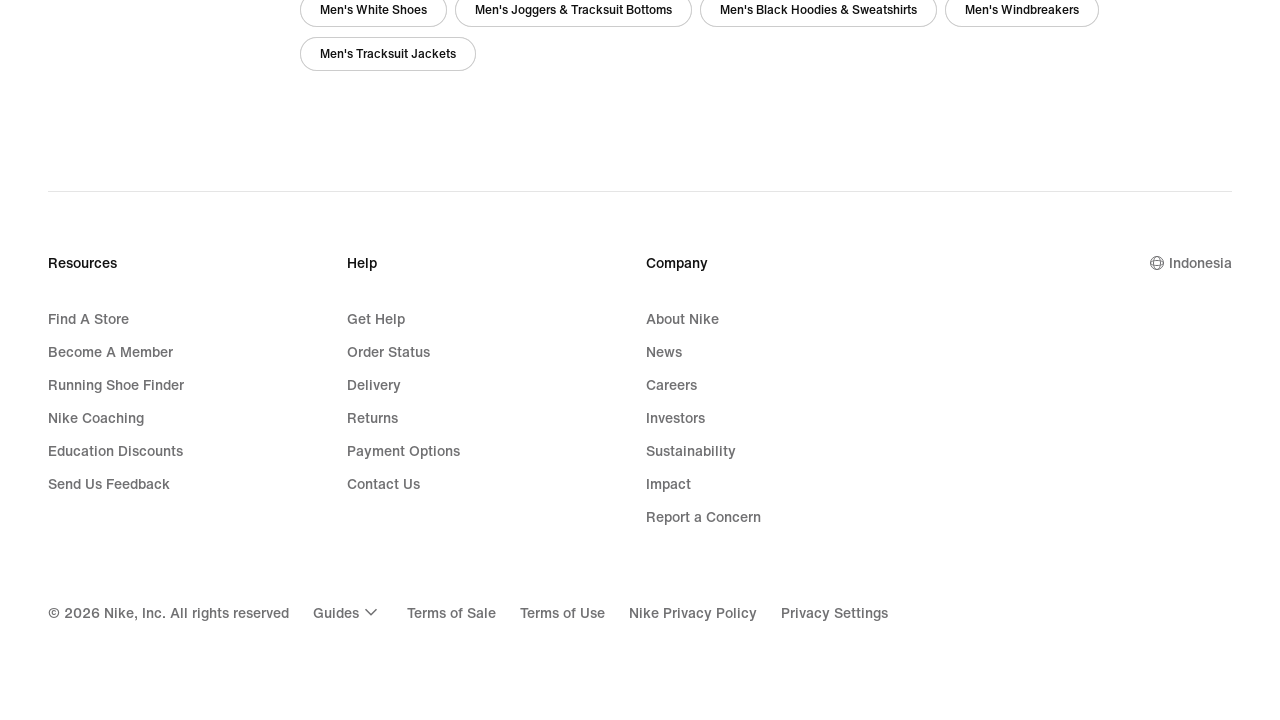

Pressed End key to scroll down (iteration 4/5)
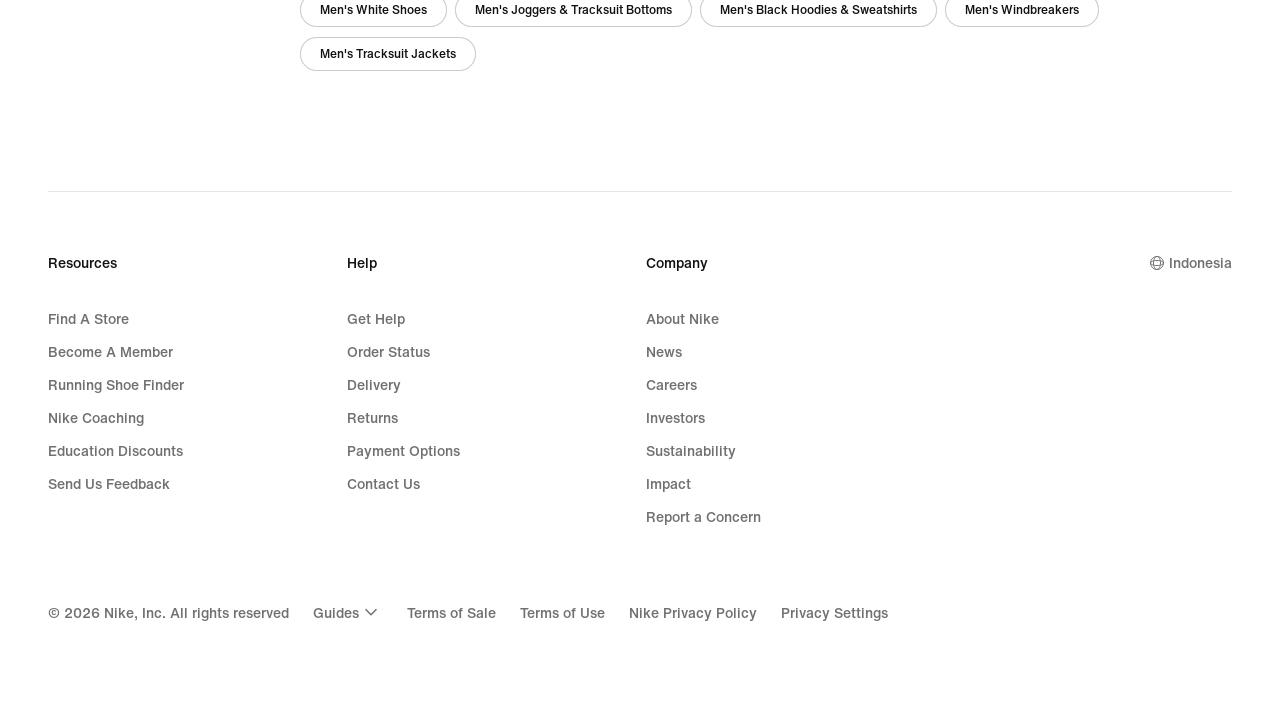

Waited 3 seconds for lazy-loaded products to render (iteration 4/5)
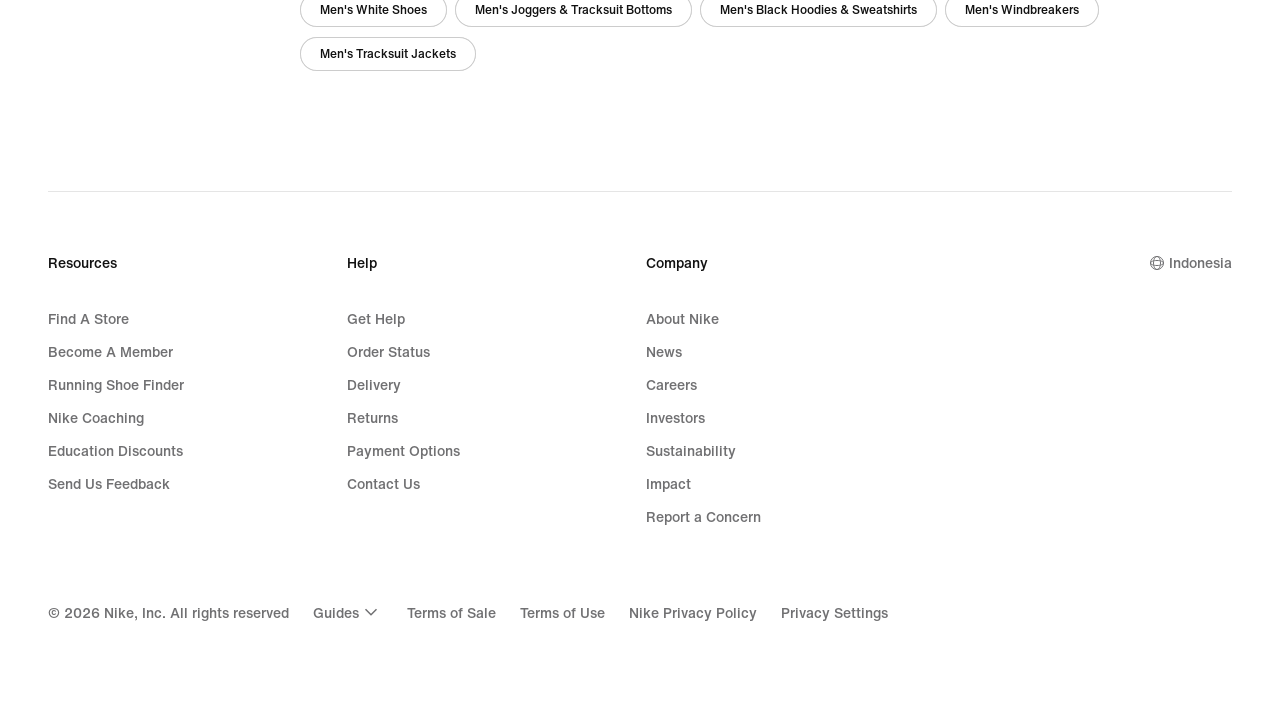

Pressed End key to scroll down (iteration 5/5)
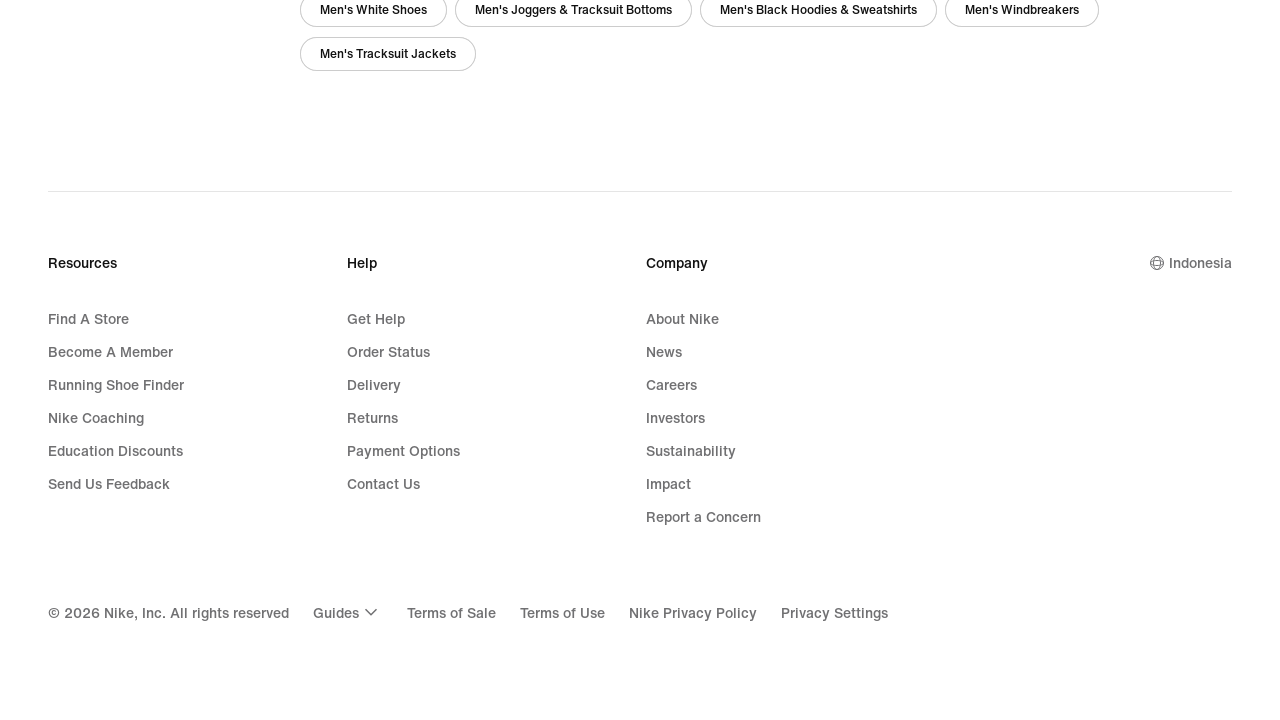

Waited 3 seconds for lazy-loaded products to render (iteration 5/5)
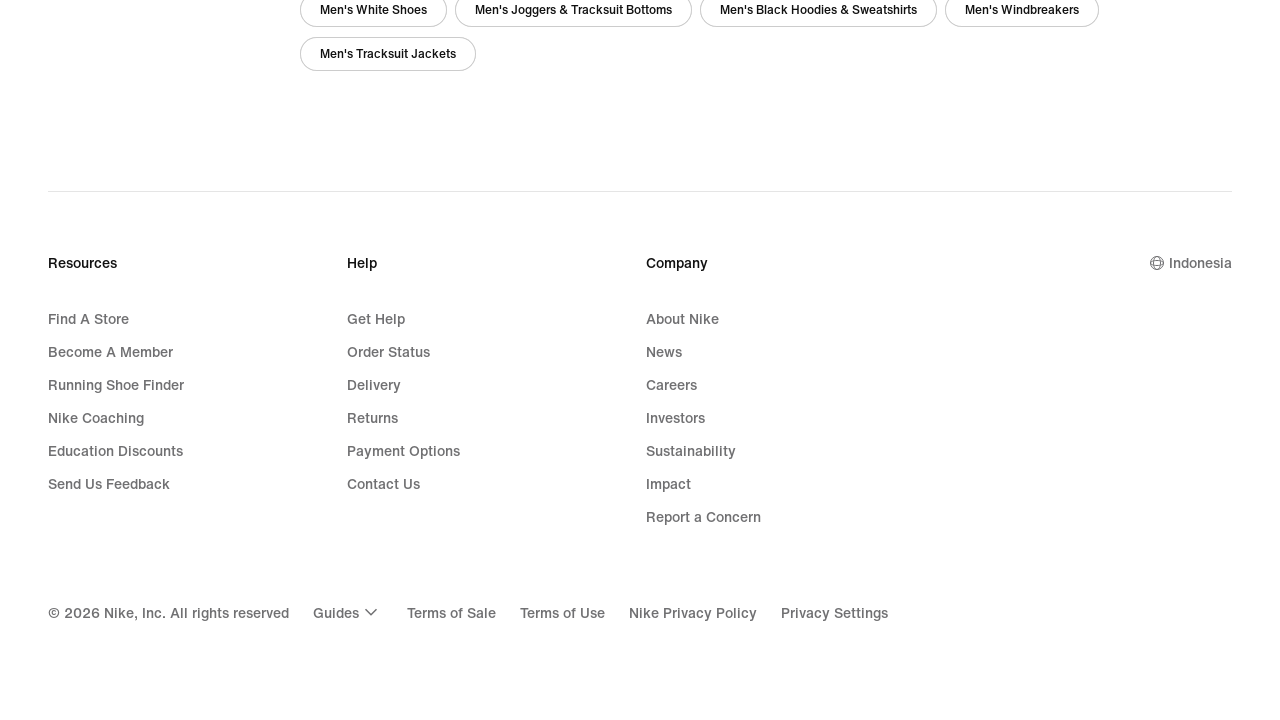

Verified product cards selector is present
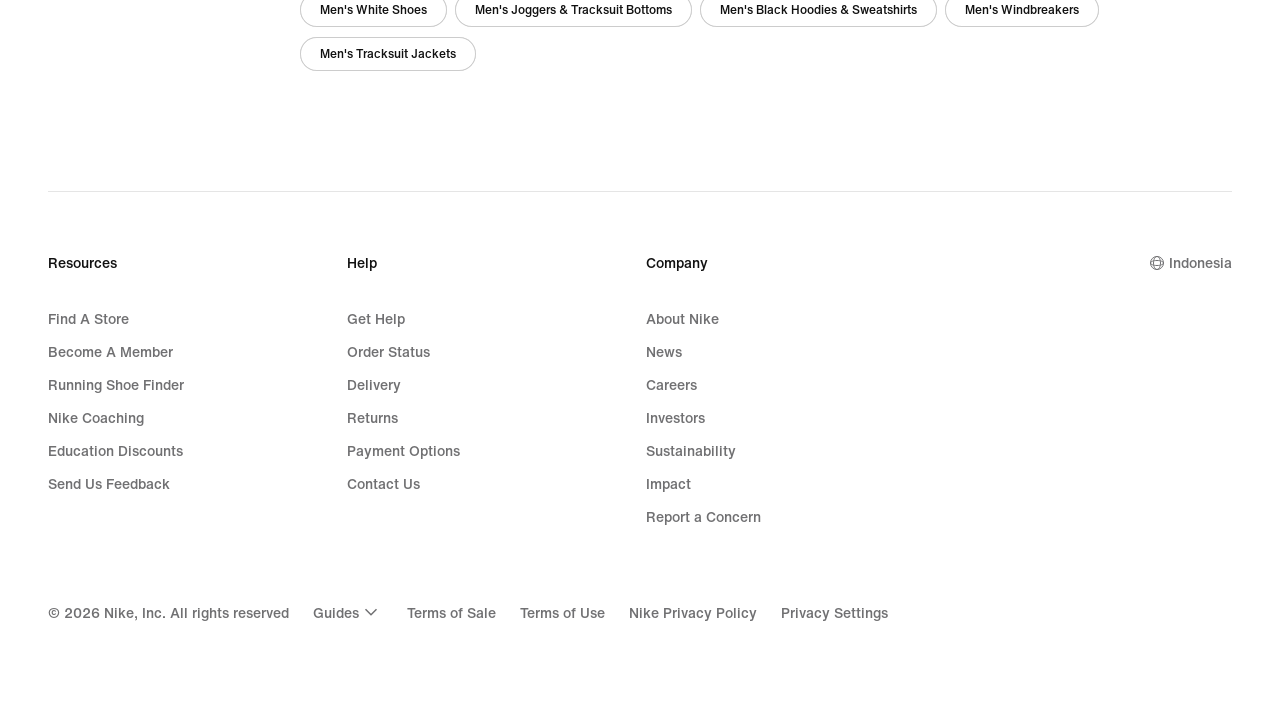

Retrieved all product cards (found 72 cards)
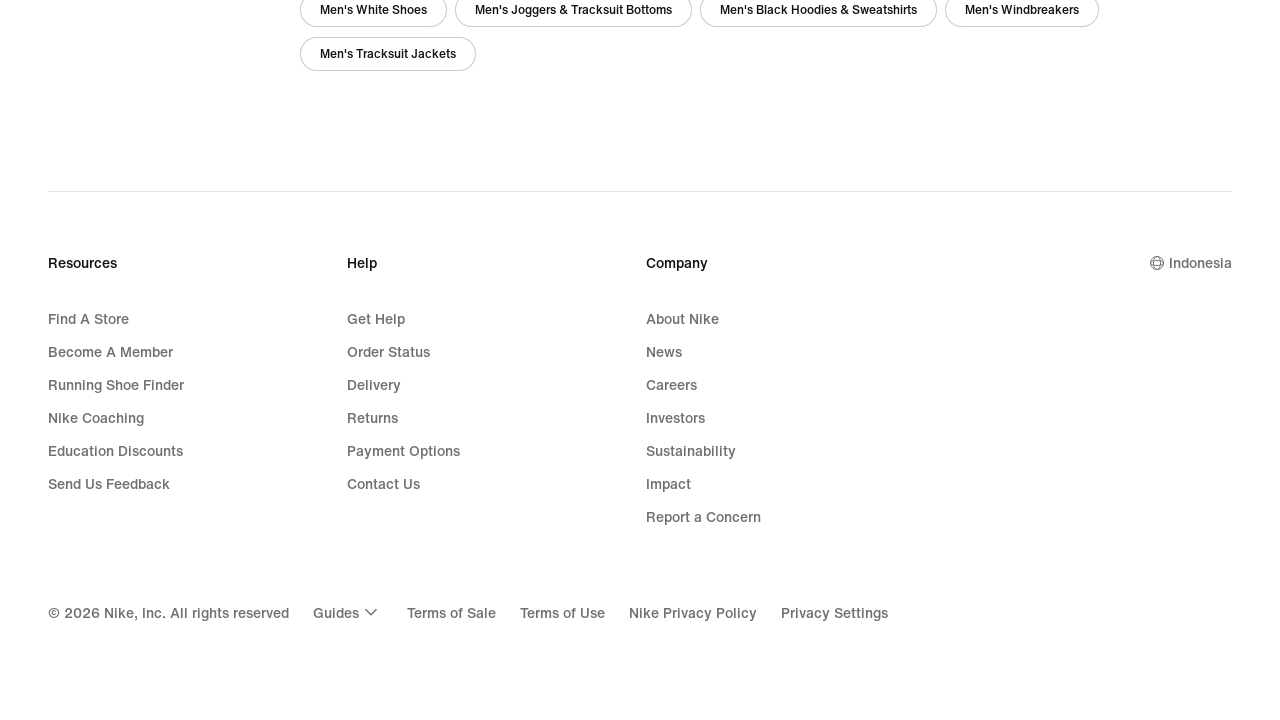

Assertion passed: product cards are displayed on the page
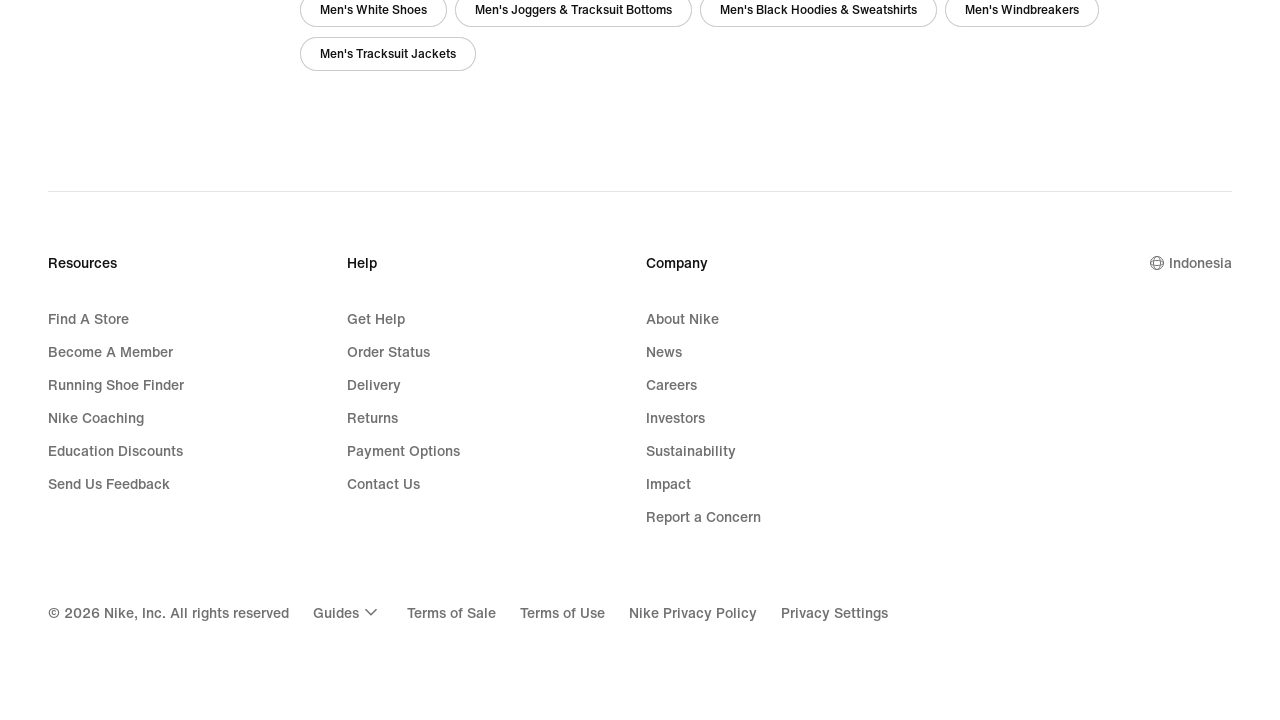

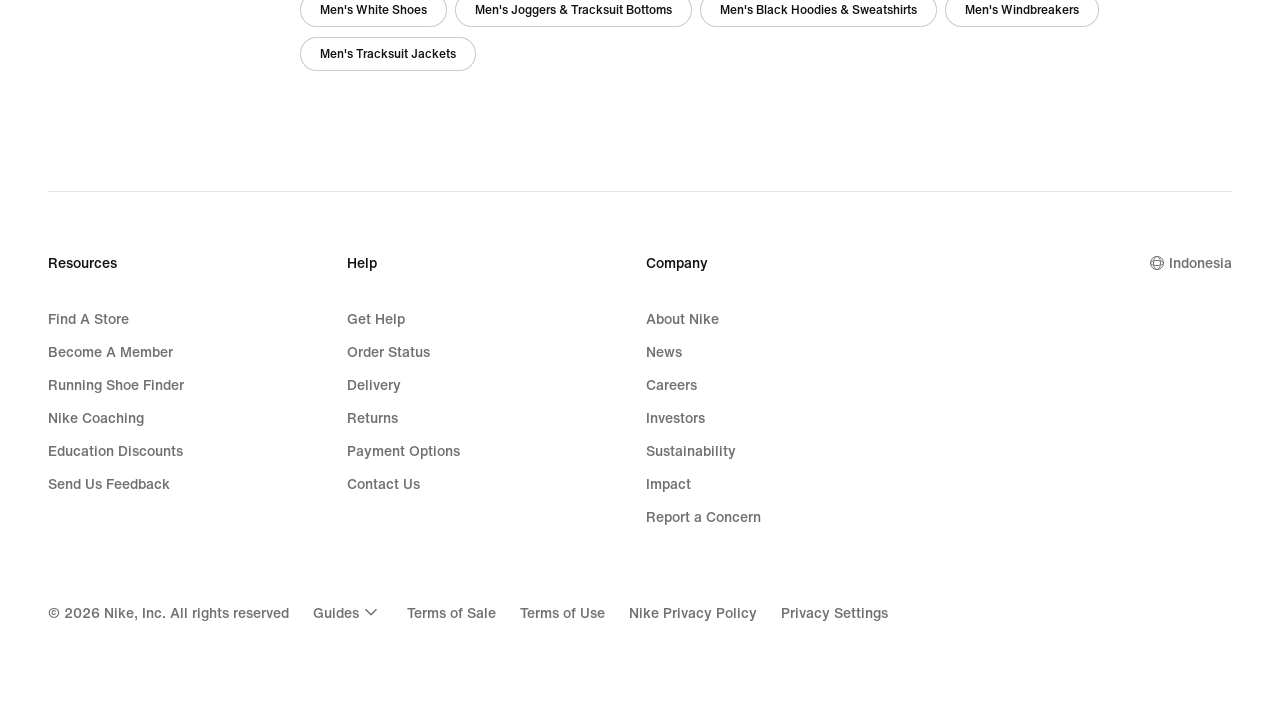